Tests clicking the Register button on the registration form page

Starting URL: https://www.sharelane.com/cgi-bin/register.py?page=1&zip_code=12345

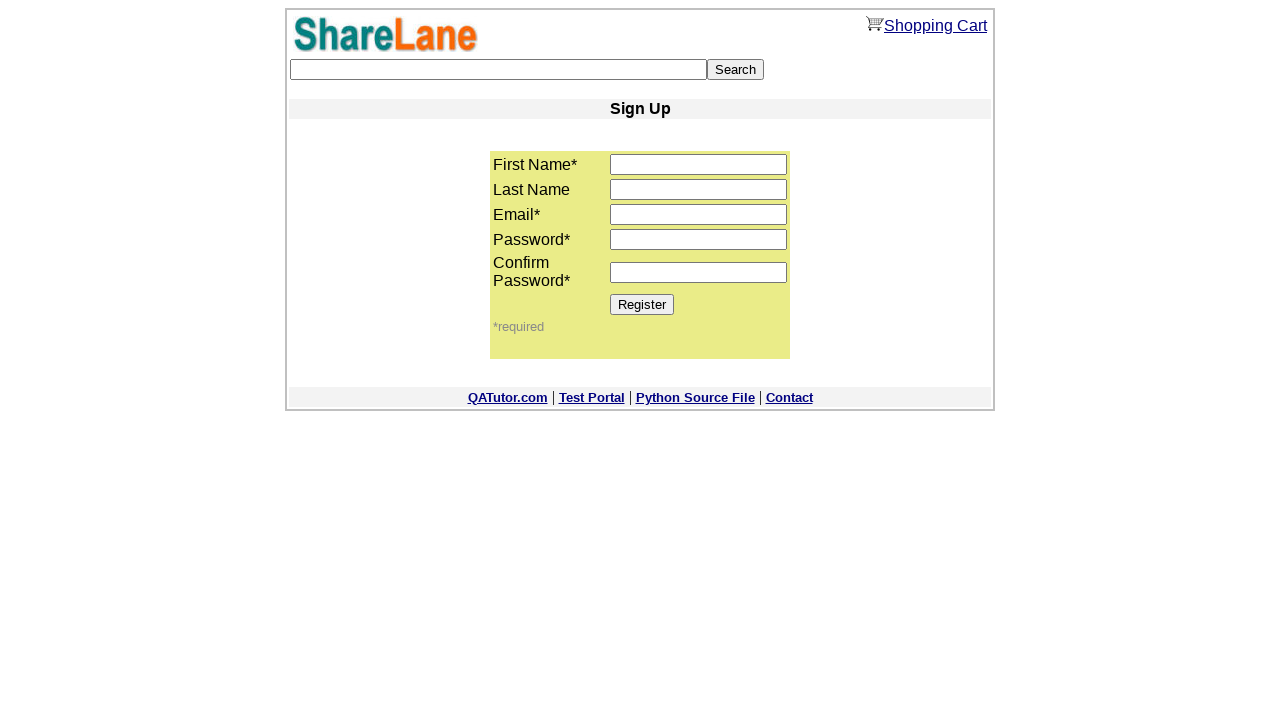

Navigated to registration form page with zip code 12345
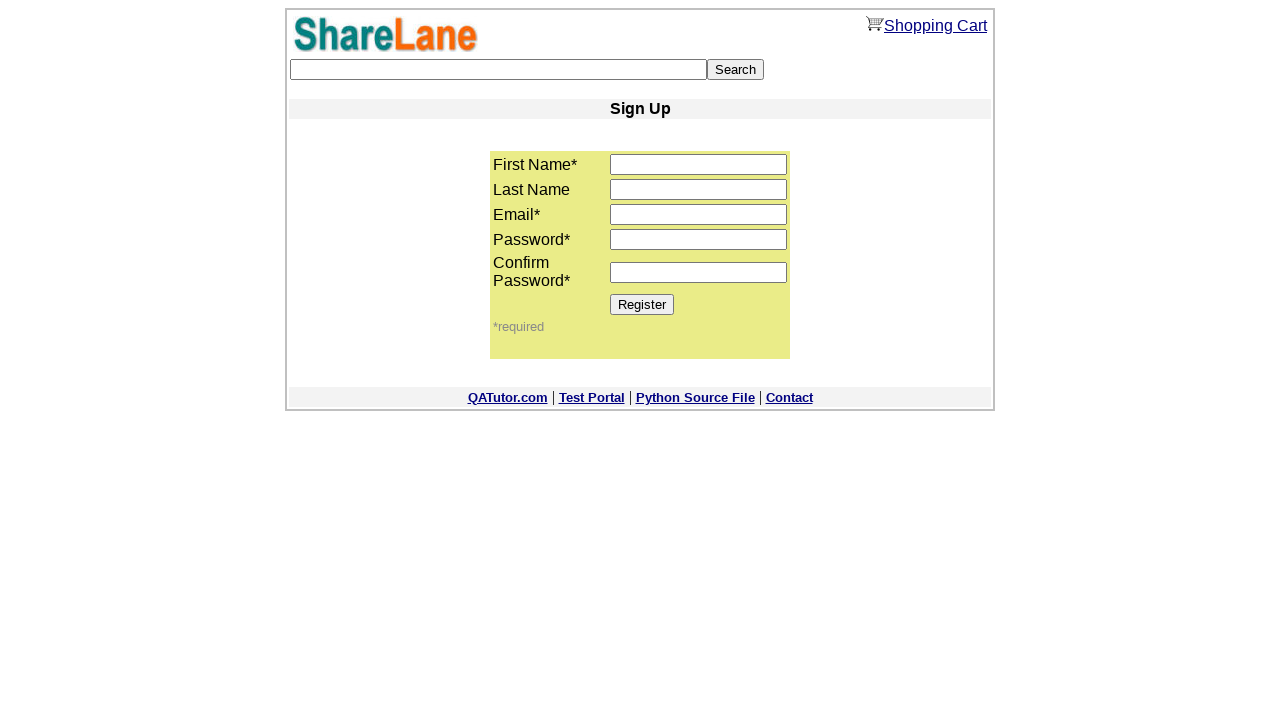

Clicked the Register button on the registration form at (642, 304) on xpath=//*[@value='Register']
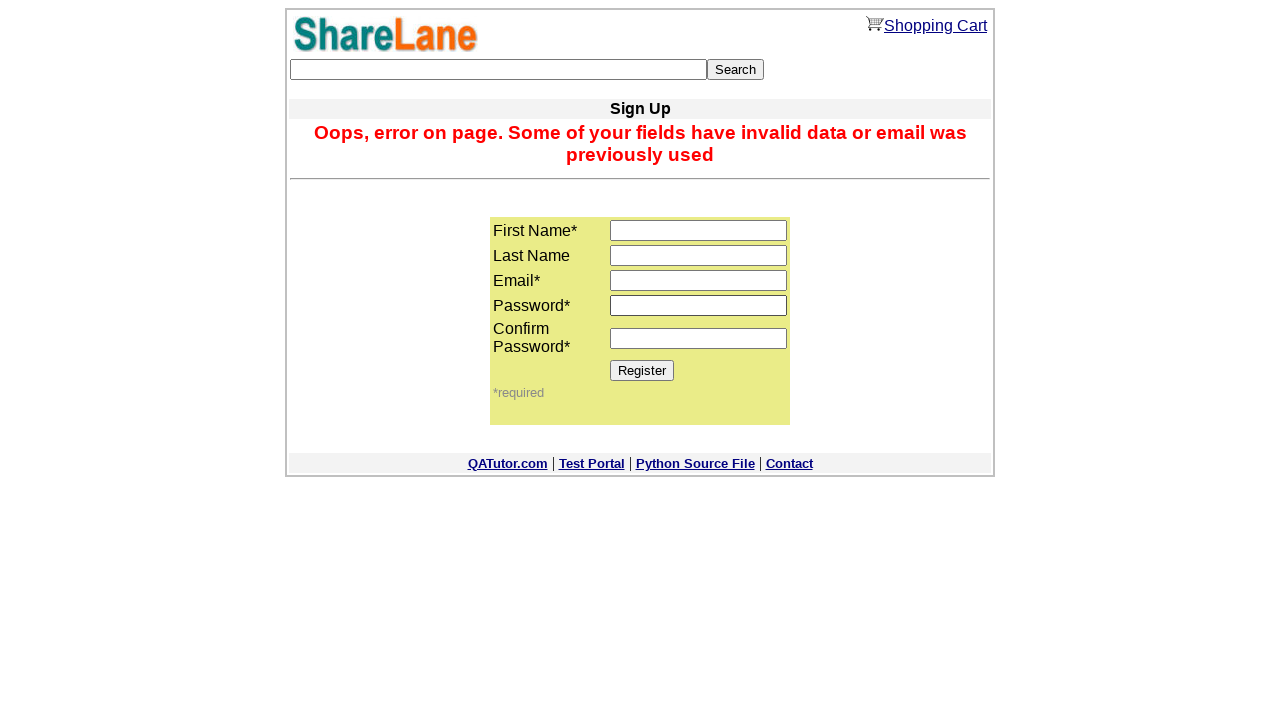

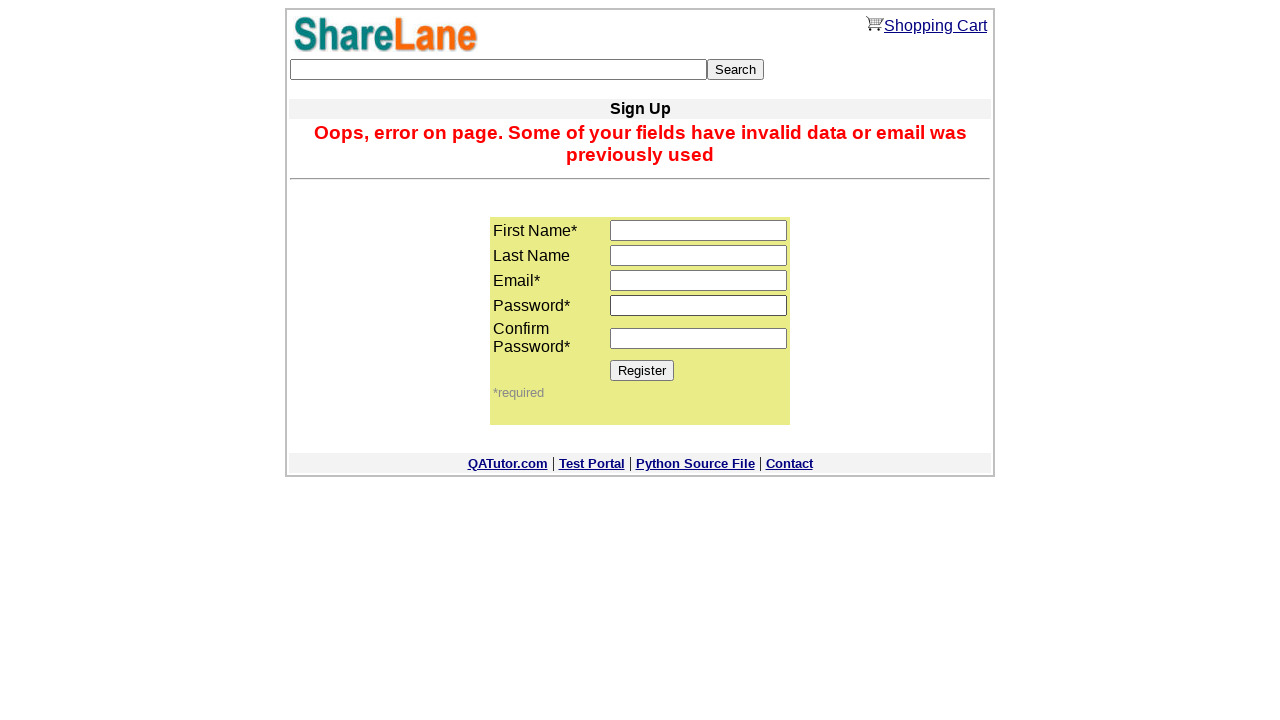